Tests browser alert handling by filling a name field, clicking confirm button, and accepting the alert dialog

Starting URL: https://rahulshettyacademy.com/AutomationPractice/

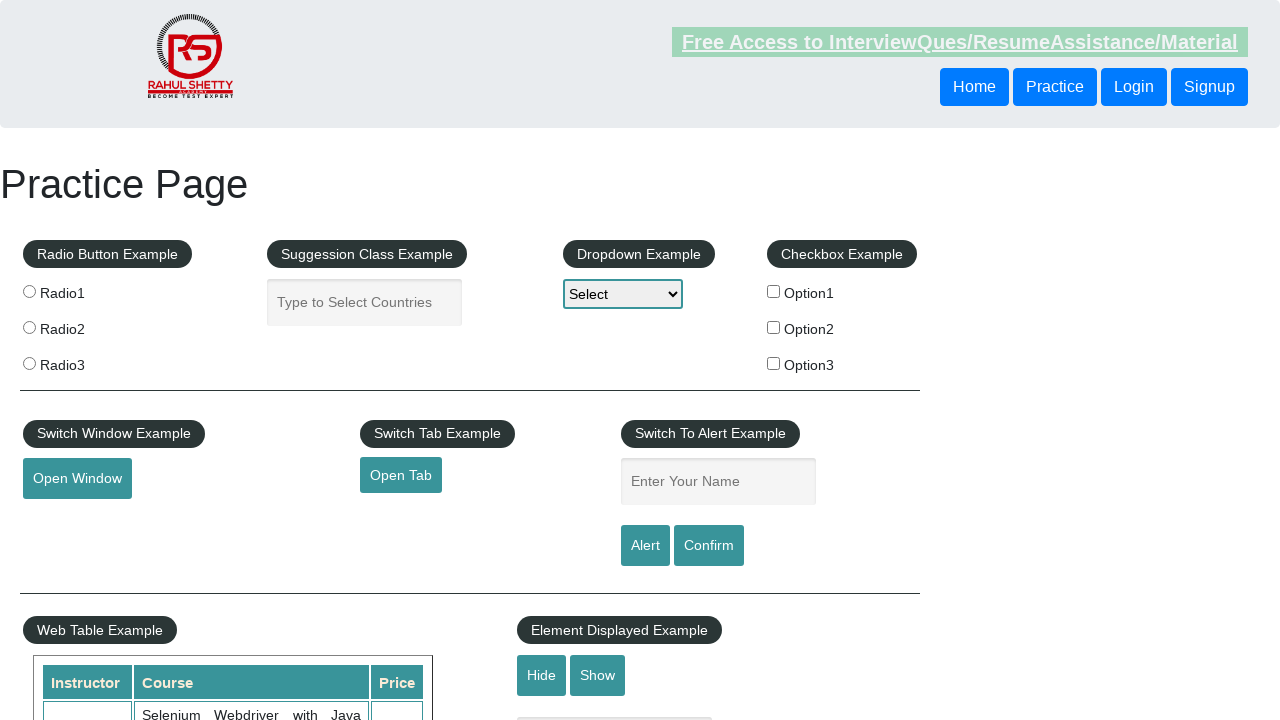

Set up dialog handler to automatically accept alerts
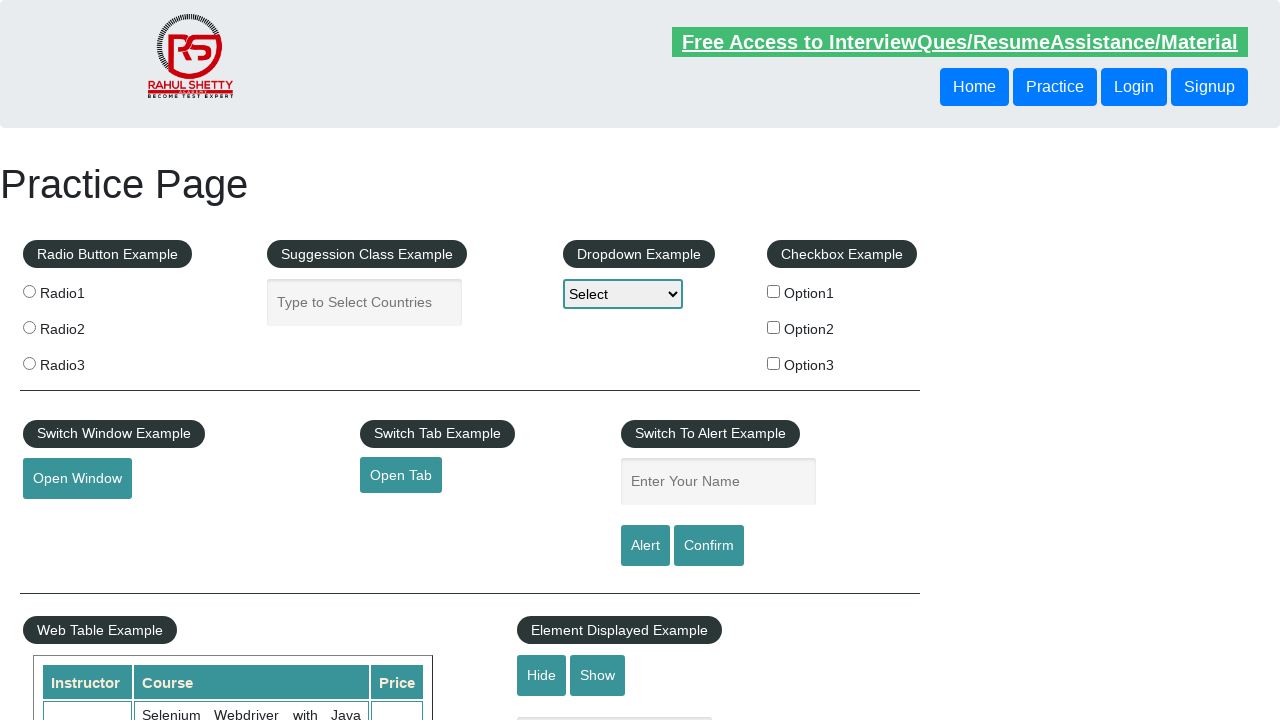

Filled name field with 'Sameer' on #name
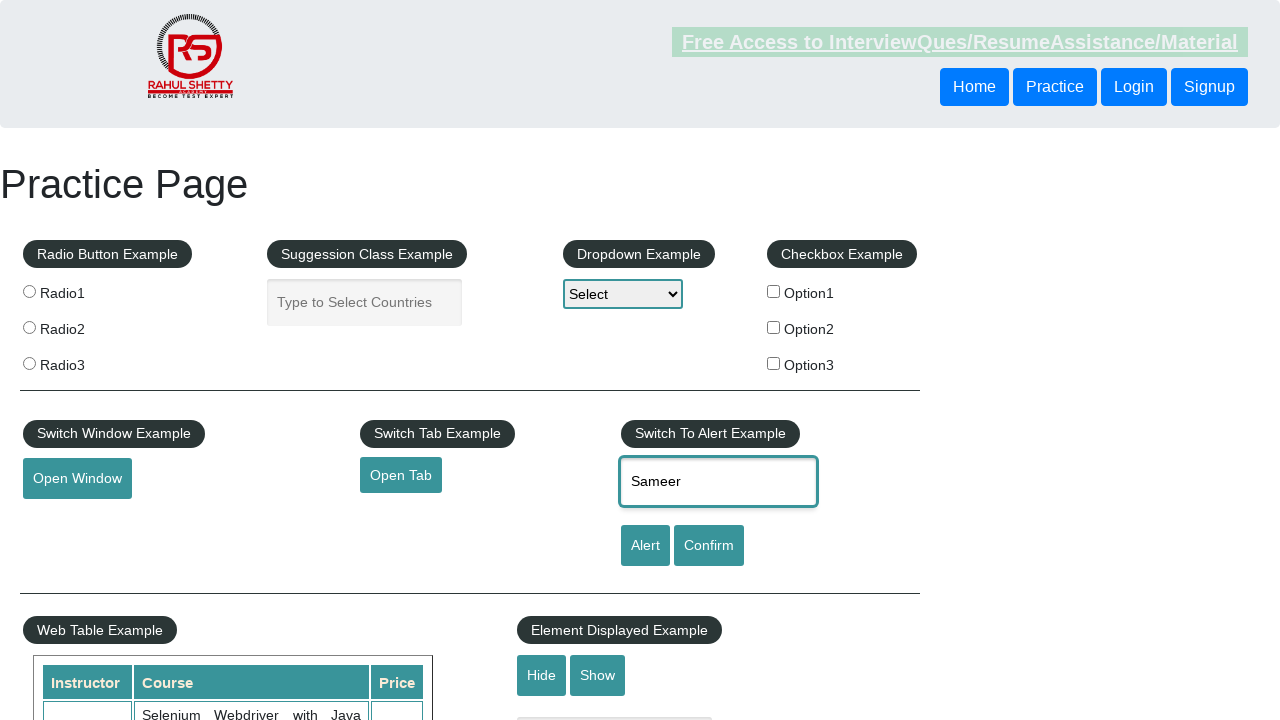

Clicked confirm button to trigger alert dialog at (709, 546) on #confirmbtn
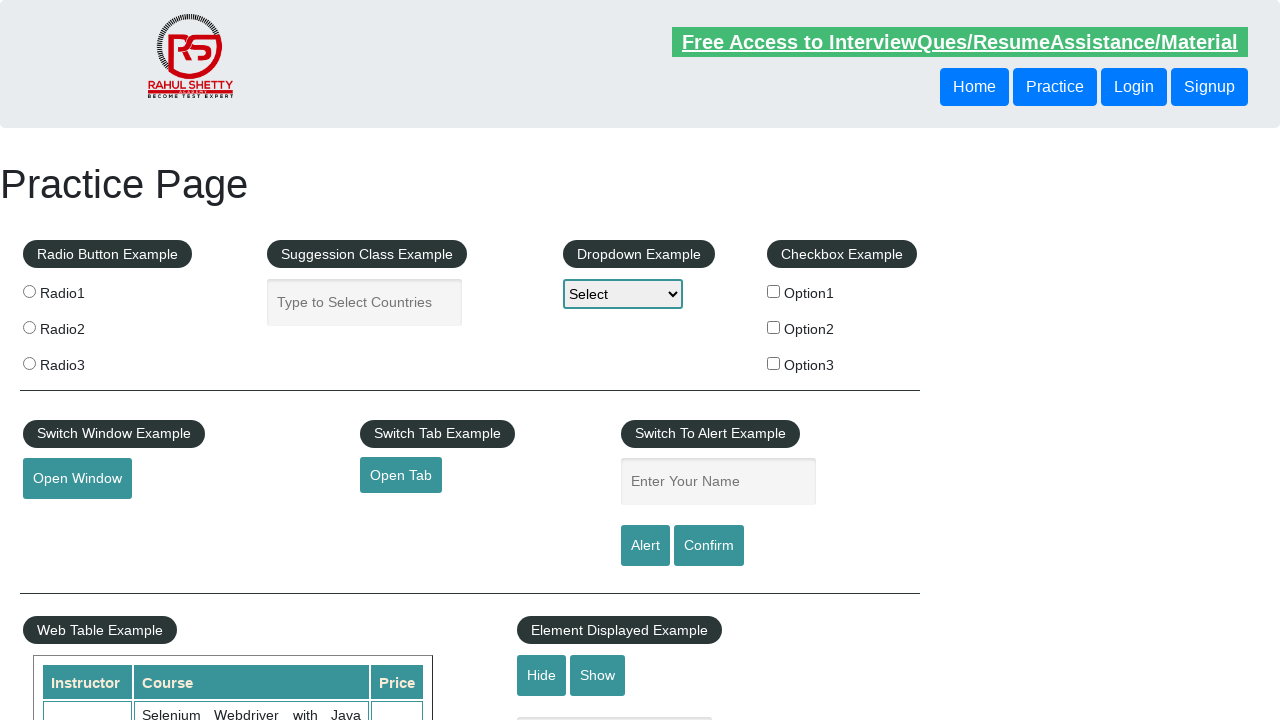

Waited for alert to be processed
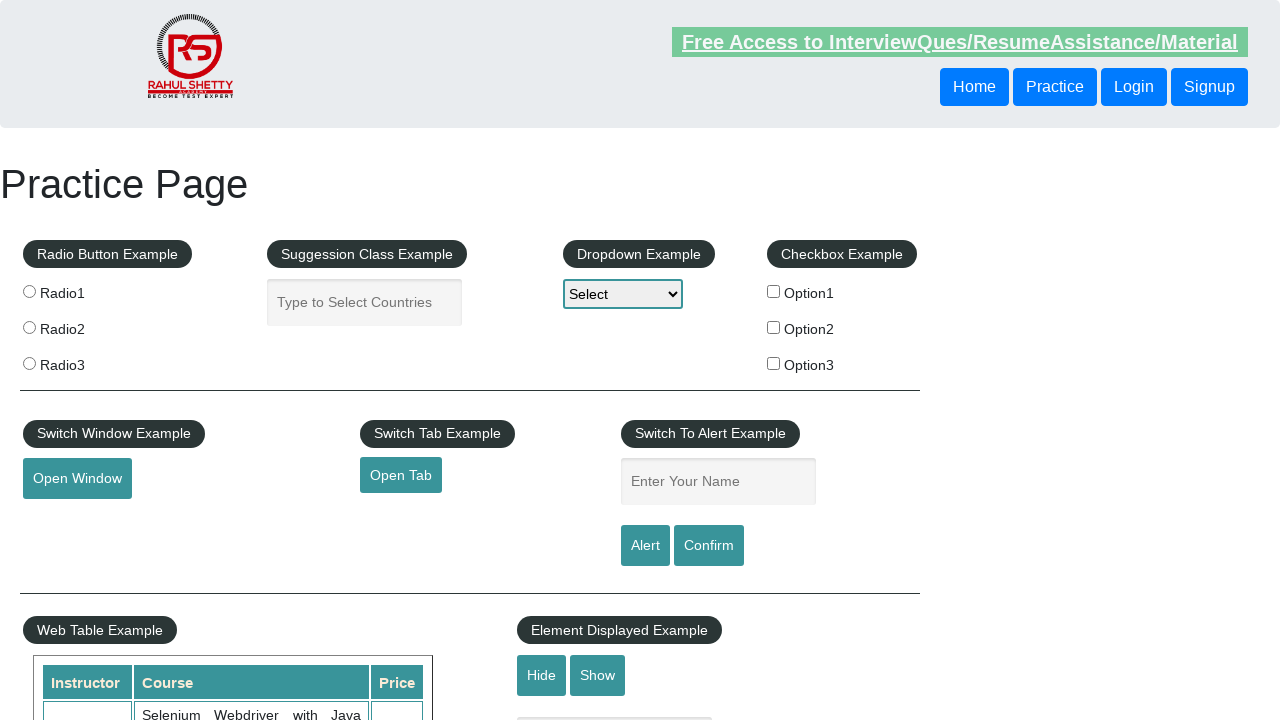

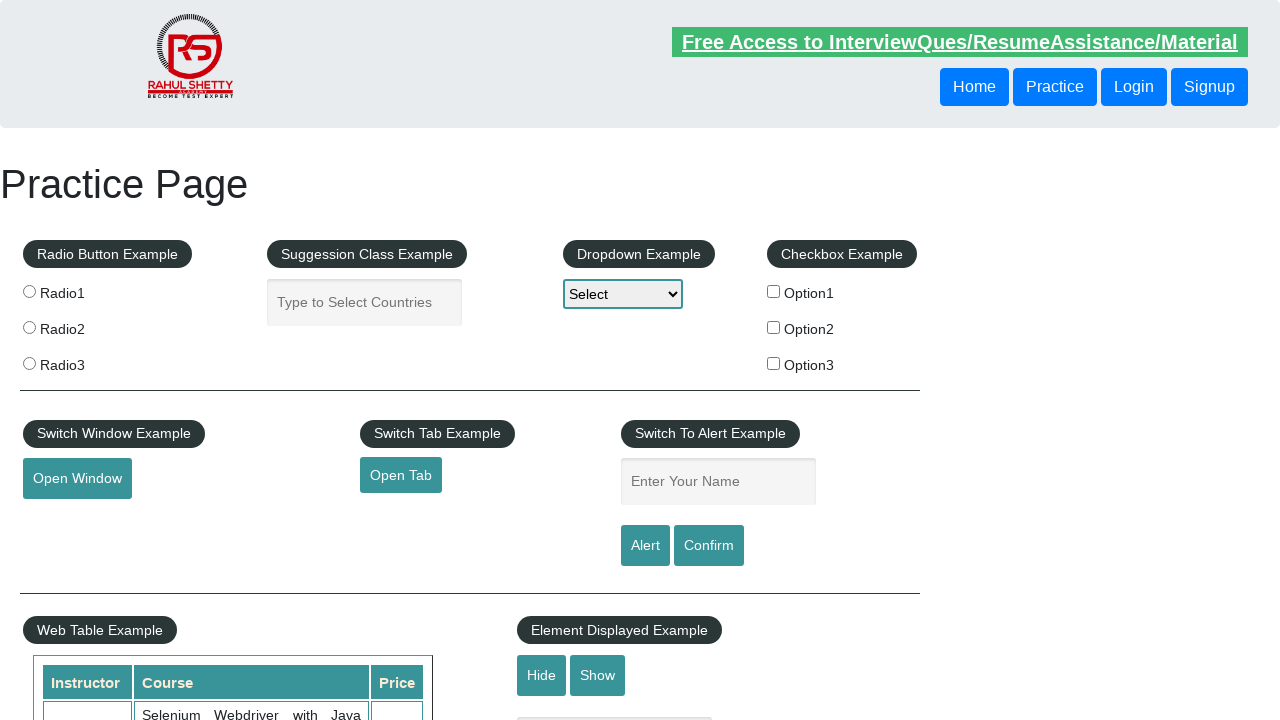